Tests a data types form by filling in all fields (first name, last name, address, email, phone, city, country, job position, company) with sample data and submitting the form.

Starting URL: https://bonigarcia.dev/selenium-webdriver-java/data-types.html

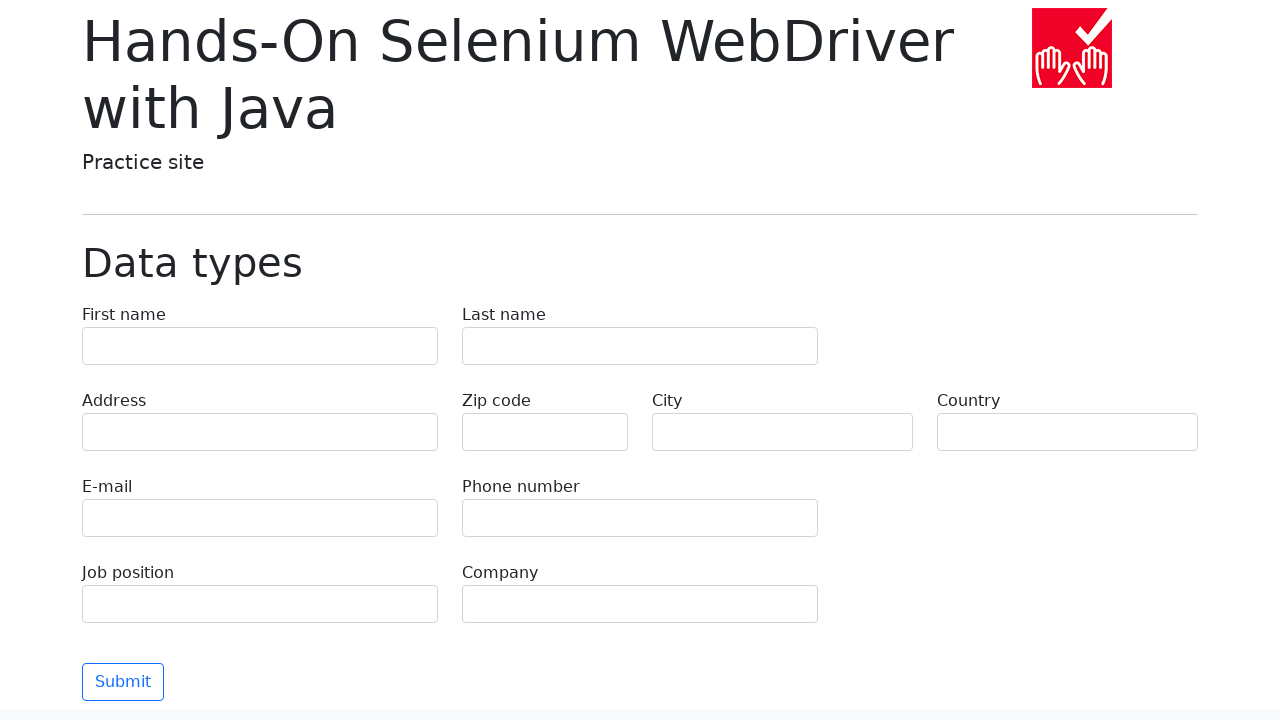

Filled first name field with 'Иван' on [name='first-name']
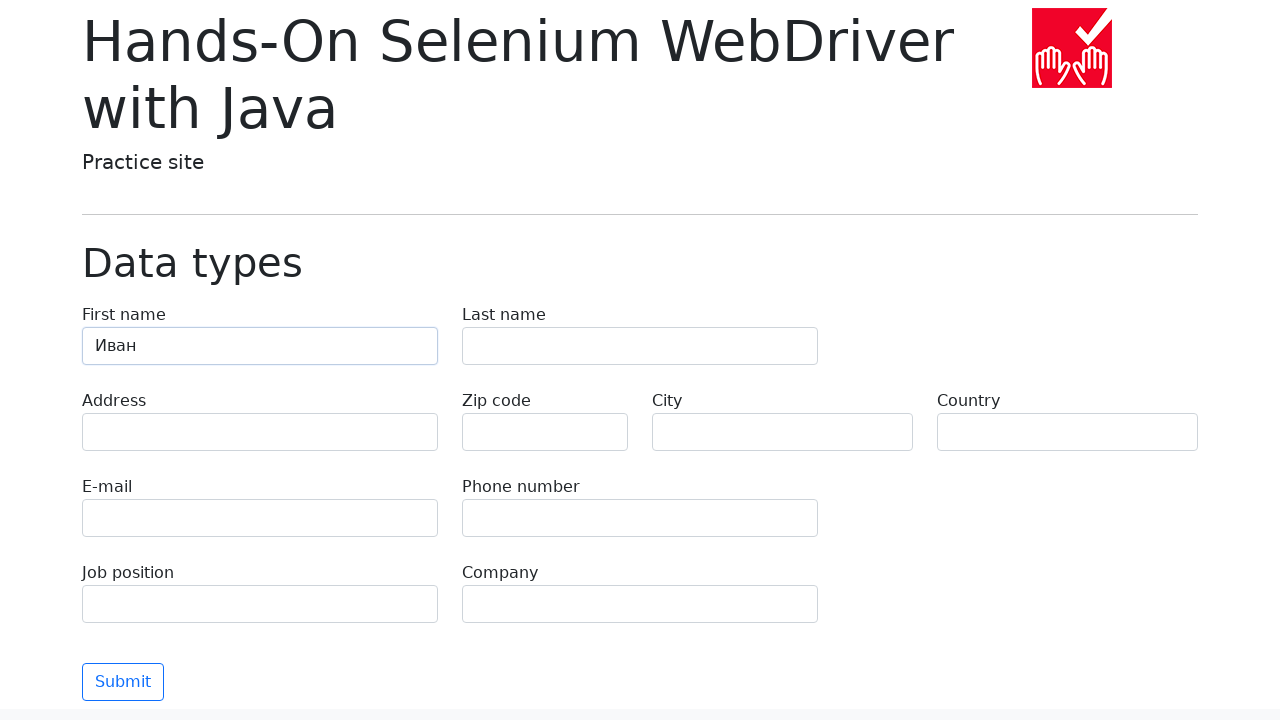

Filled last name field with 'Петров' on [name='last-name']
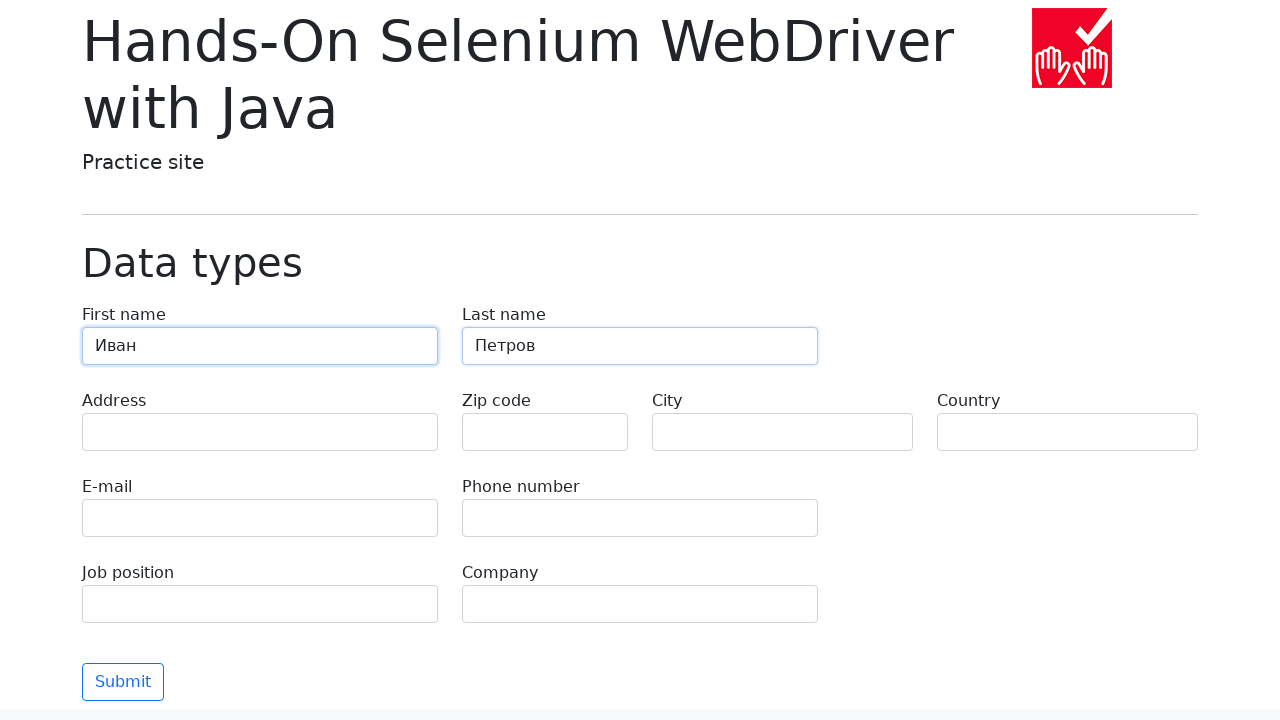

Filled address field with 'Ленина, 55-3' on [name='address']
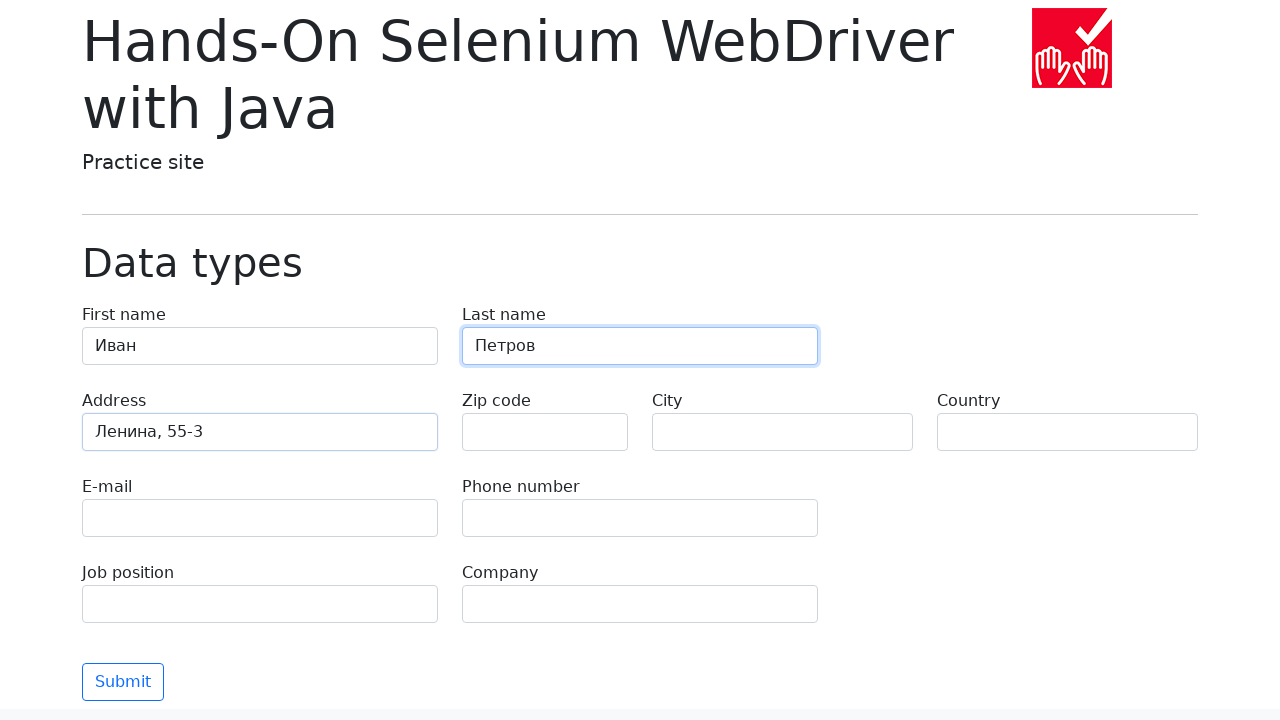

Filled email field with 'test@skypro.com' on [name='e-mail']
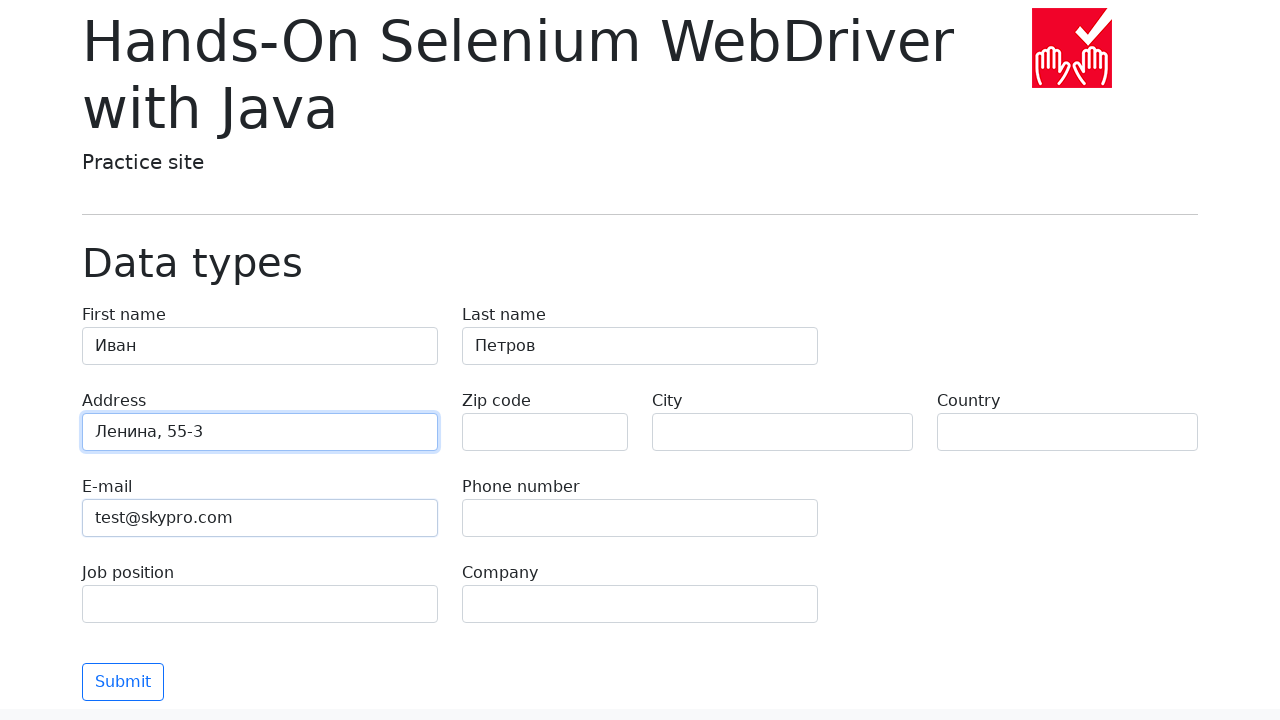

Filled phone field with '+7985899998787' on [name='phone']
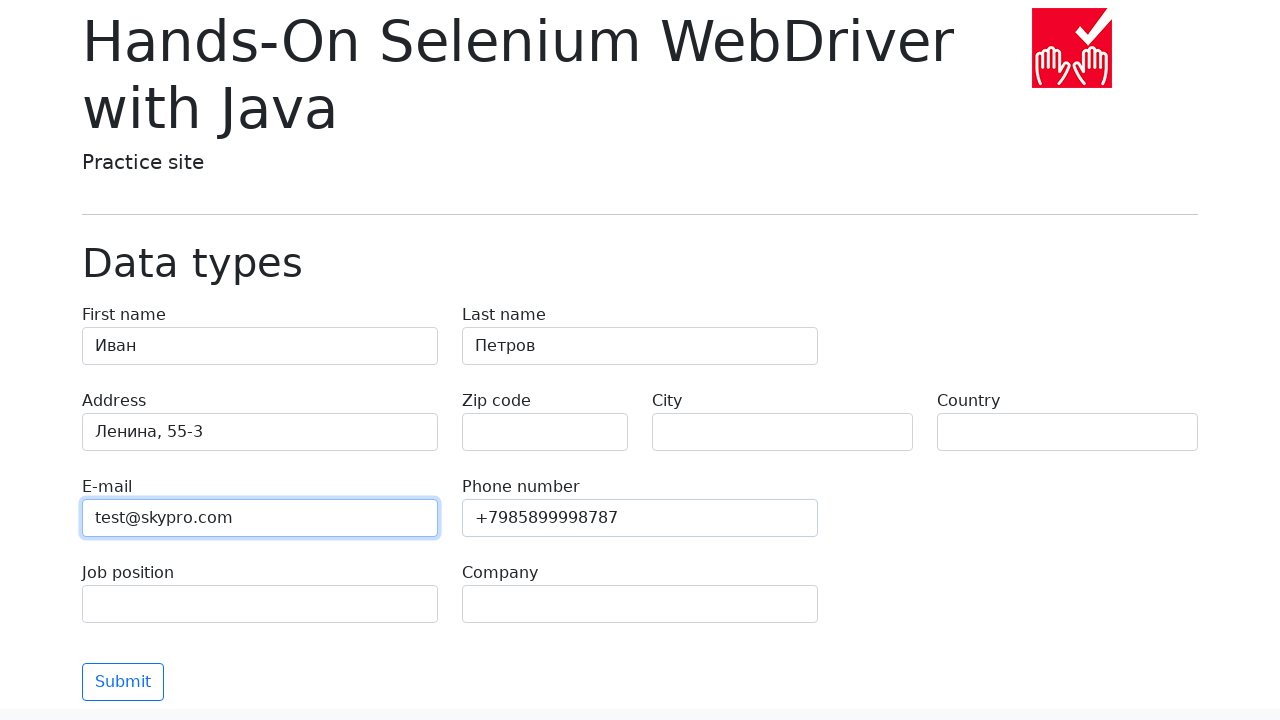

Filled city field with 'Москва' on [name='city']
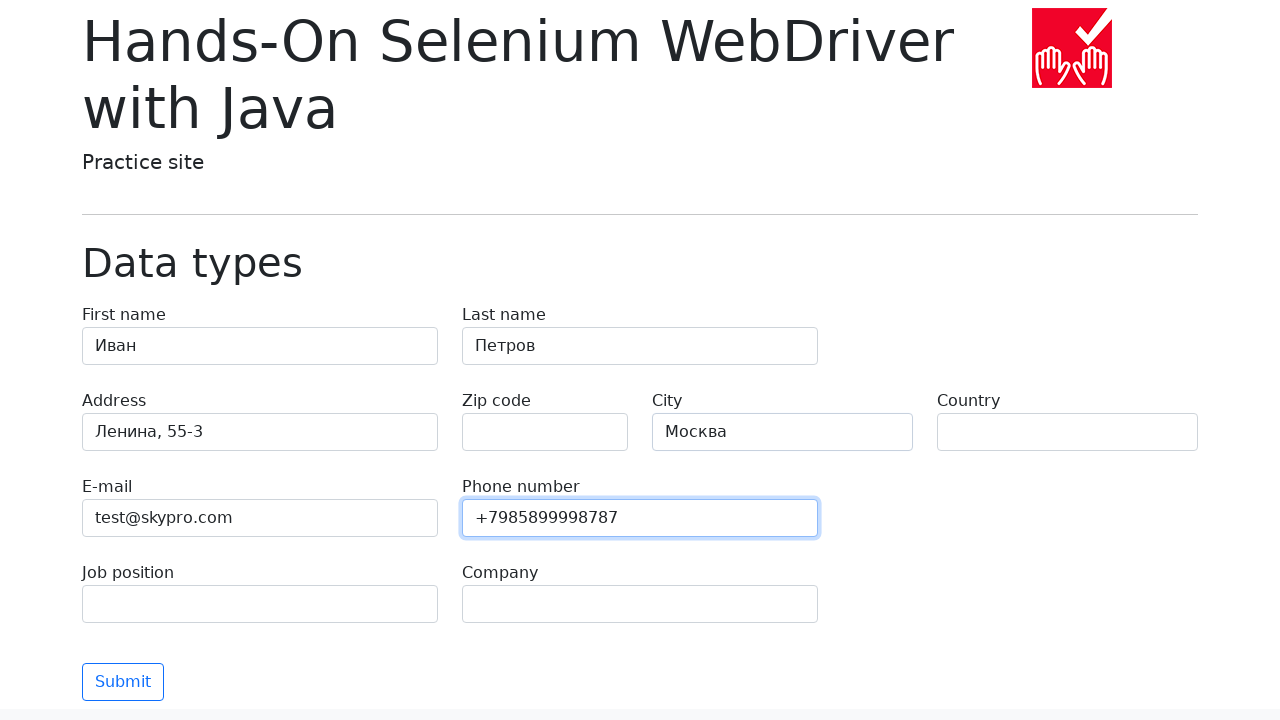

Filled country field with 'Россия' on [name='country']
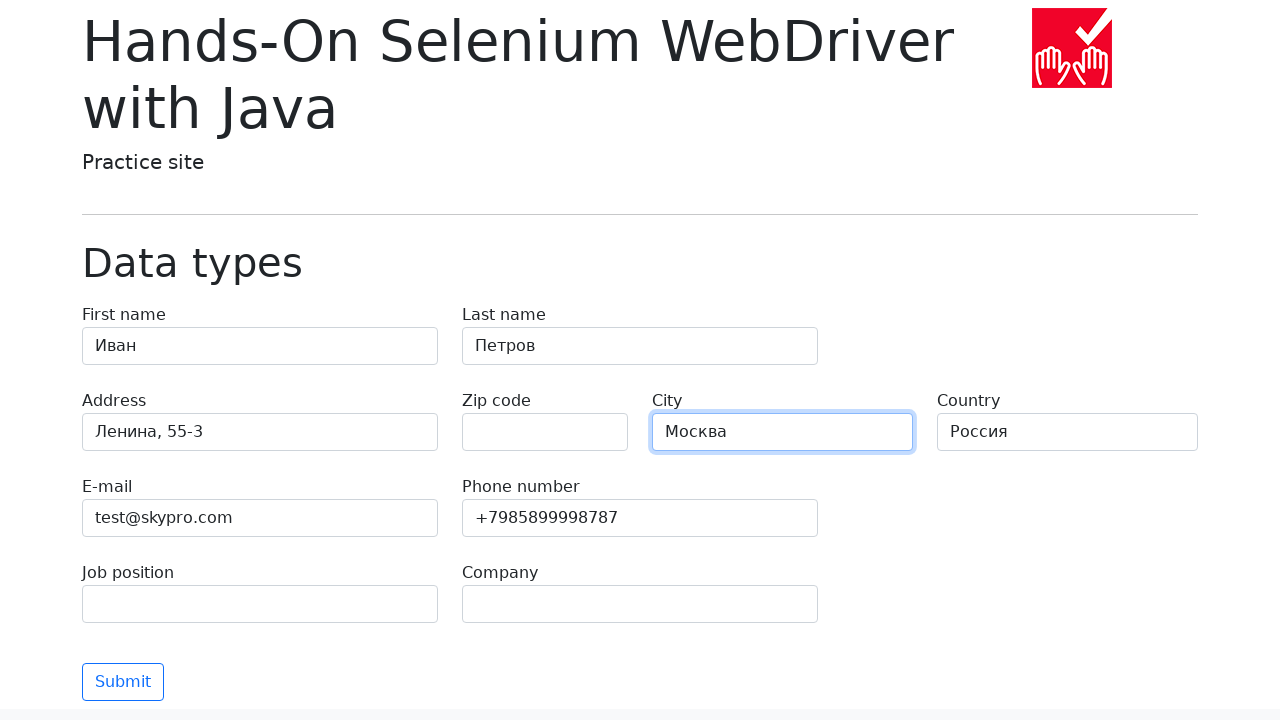

Filled job position field with 'QA' on [name='job-position']
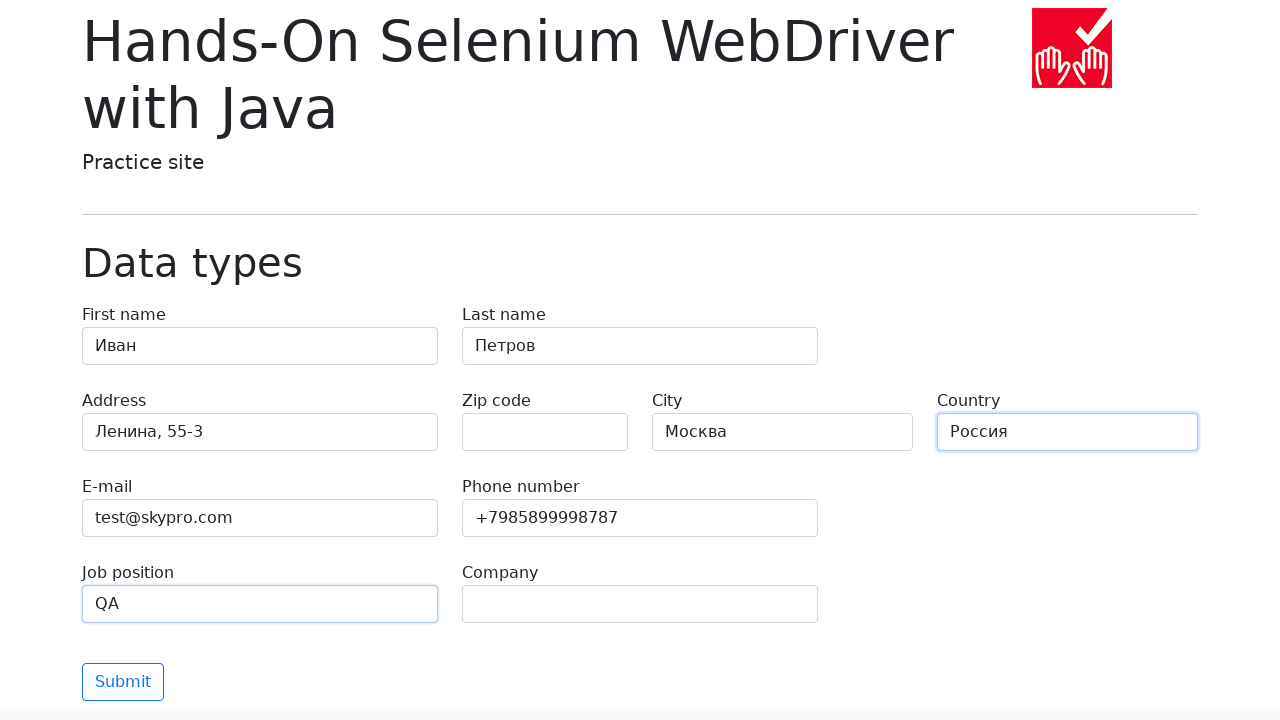

Filled company field with 'SkyPro' on [name='company']
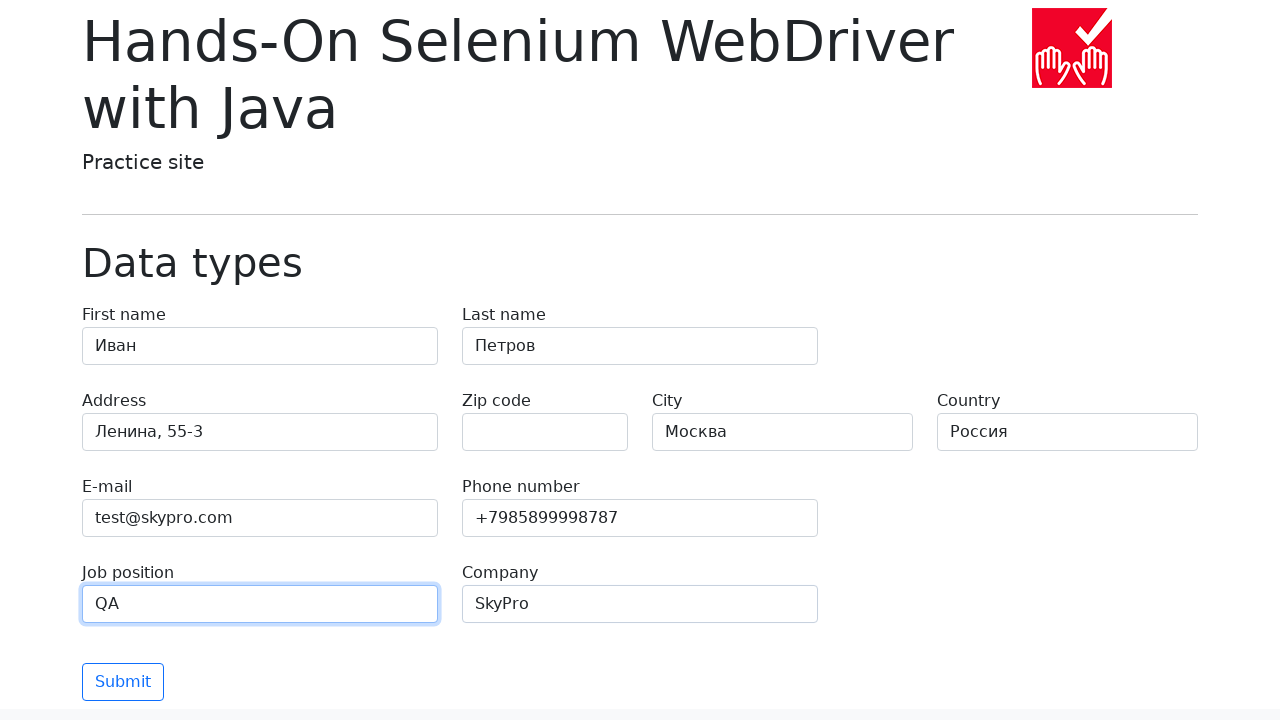

Clicked submit button to submit form at (123, 682) on .btn.btn-outline-primary.mt-3
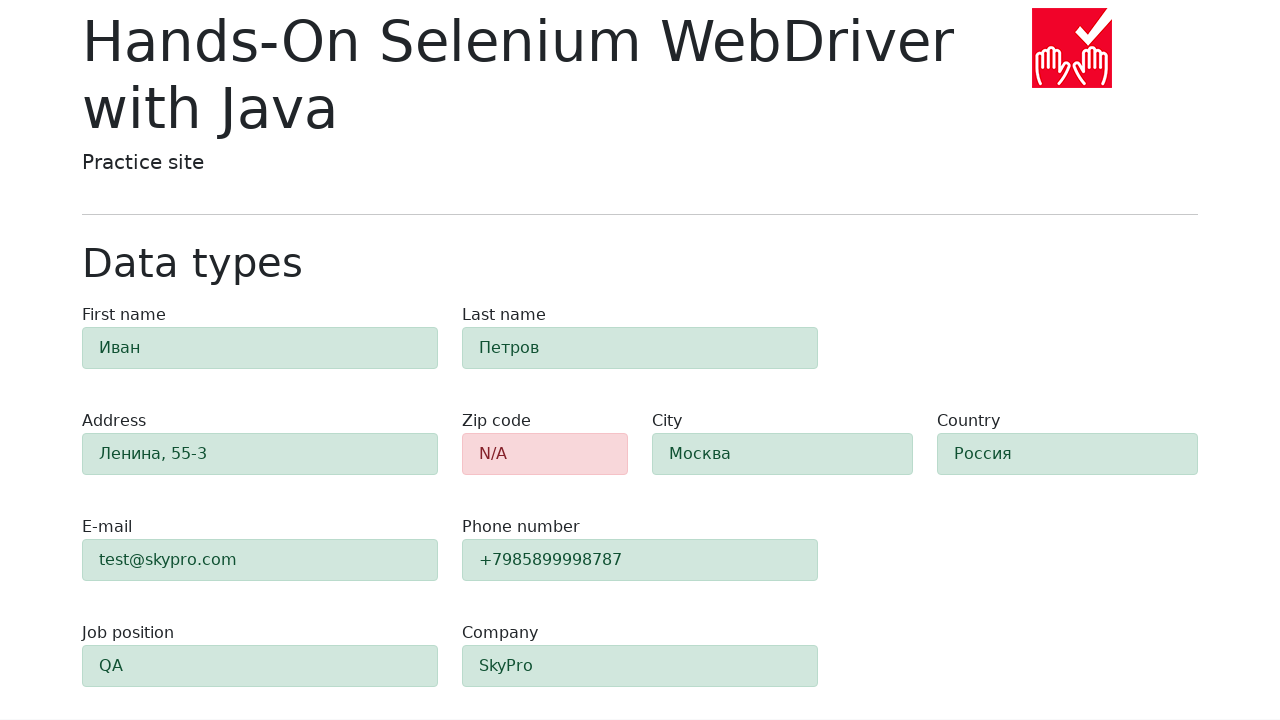

Waited 2 seconds for form submission to complete
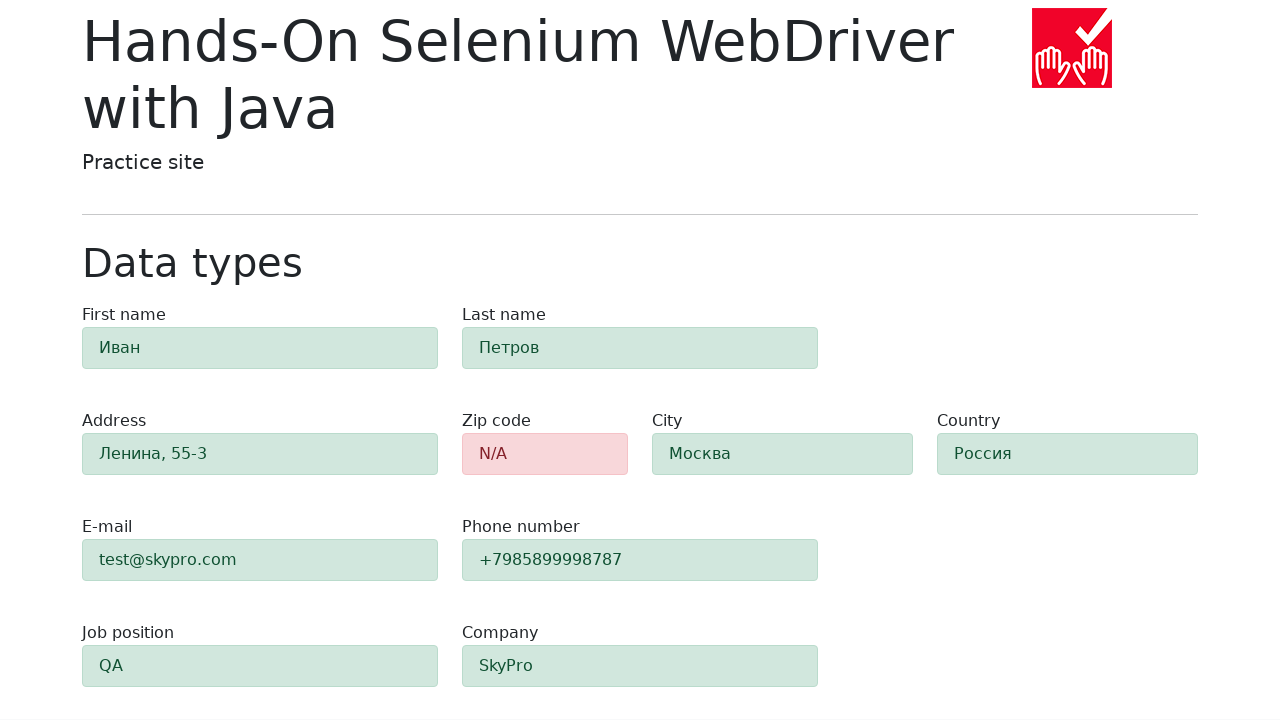

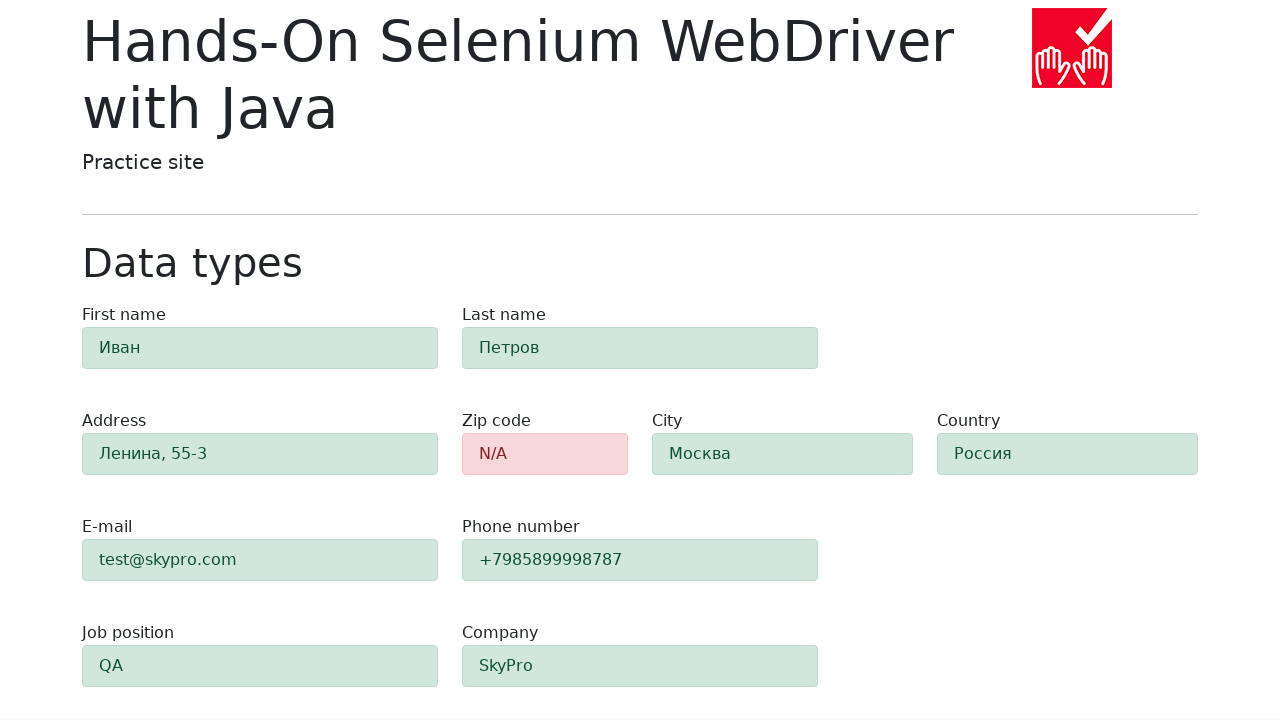